Tests form filling functionality by navigating to the Text Box section and filling out a form with name, email, address, and password fields, then submitting.

Starting URL: https://www.tutorialspoint.com/selenium/practice/slider.php

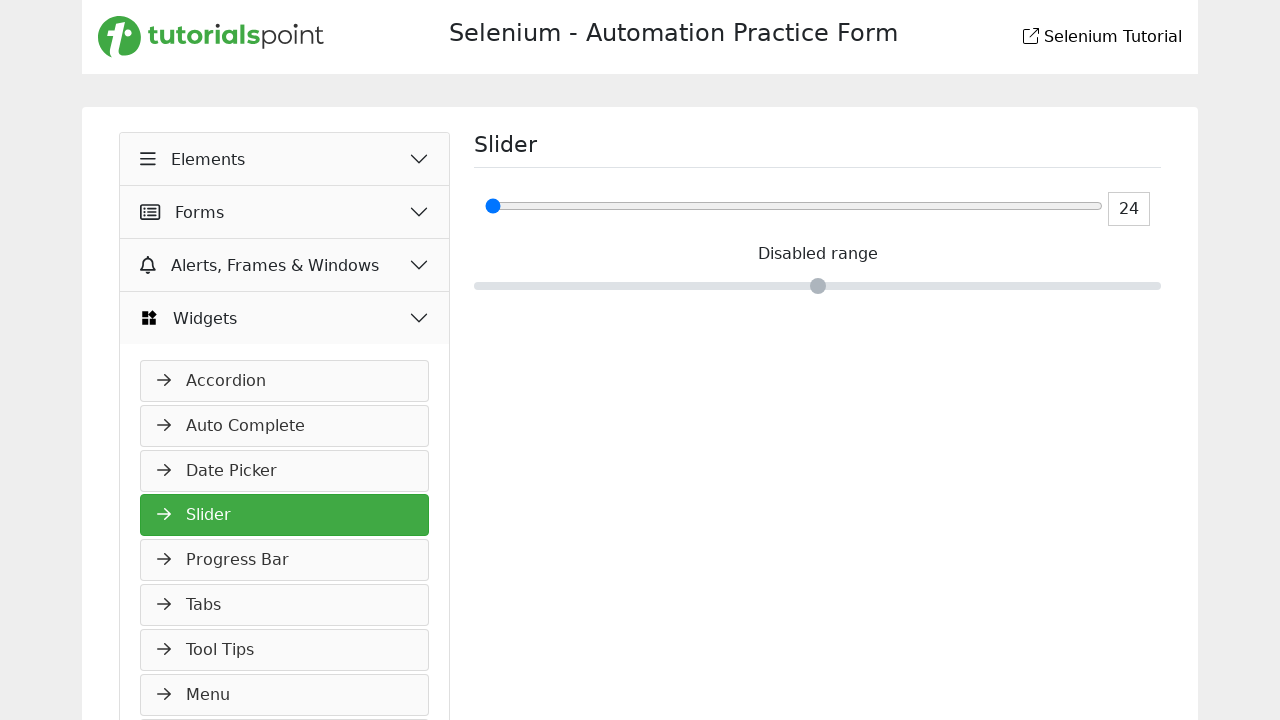

Clicked on Elements button at (285, 159) on xpath=//button[normalize-space()='Elements']
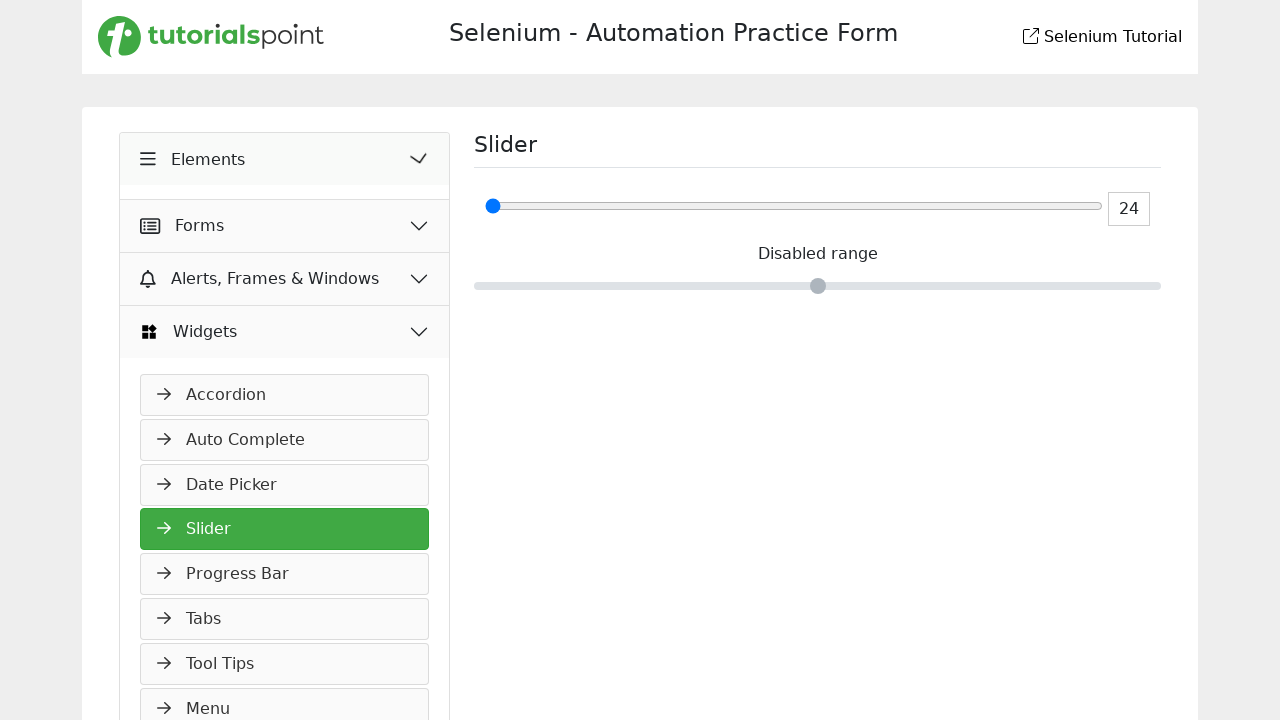

Clicked on Text Box link at (285, 222) on xpath=//a[normalize-space()='Text Box']
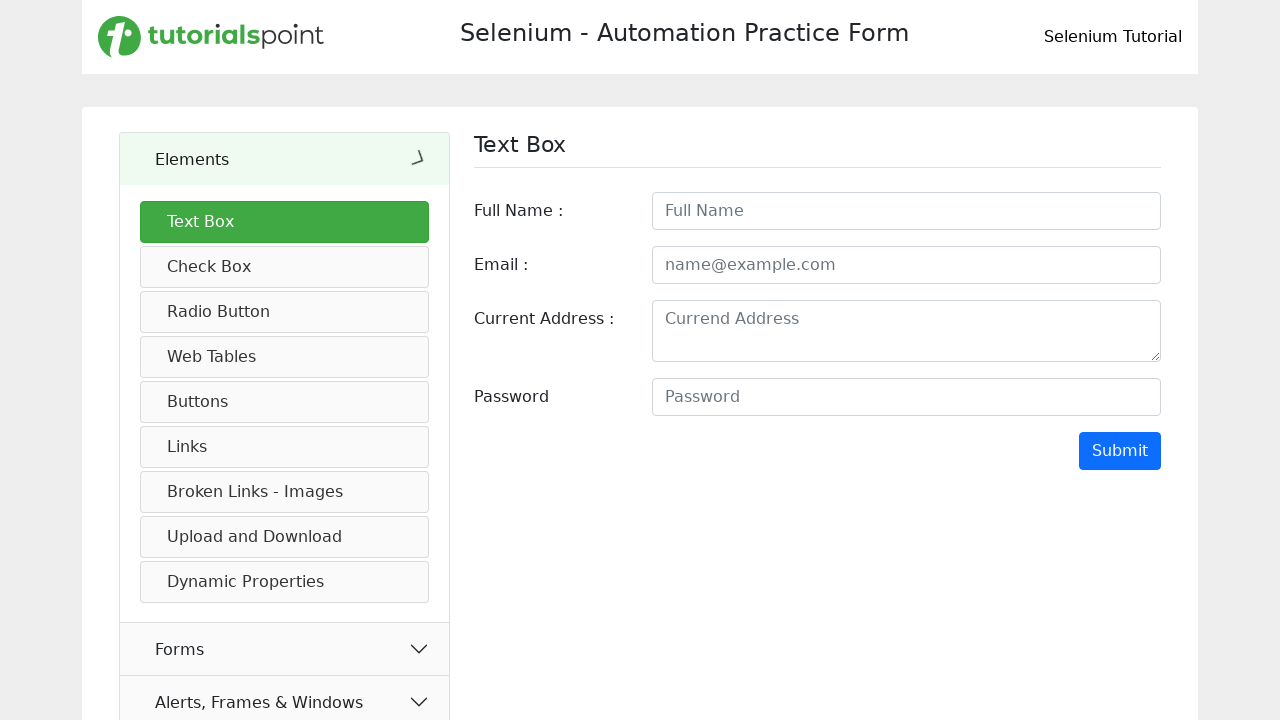

Text Box header loaded and visible
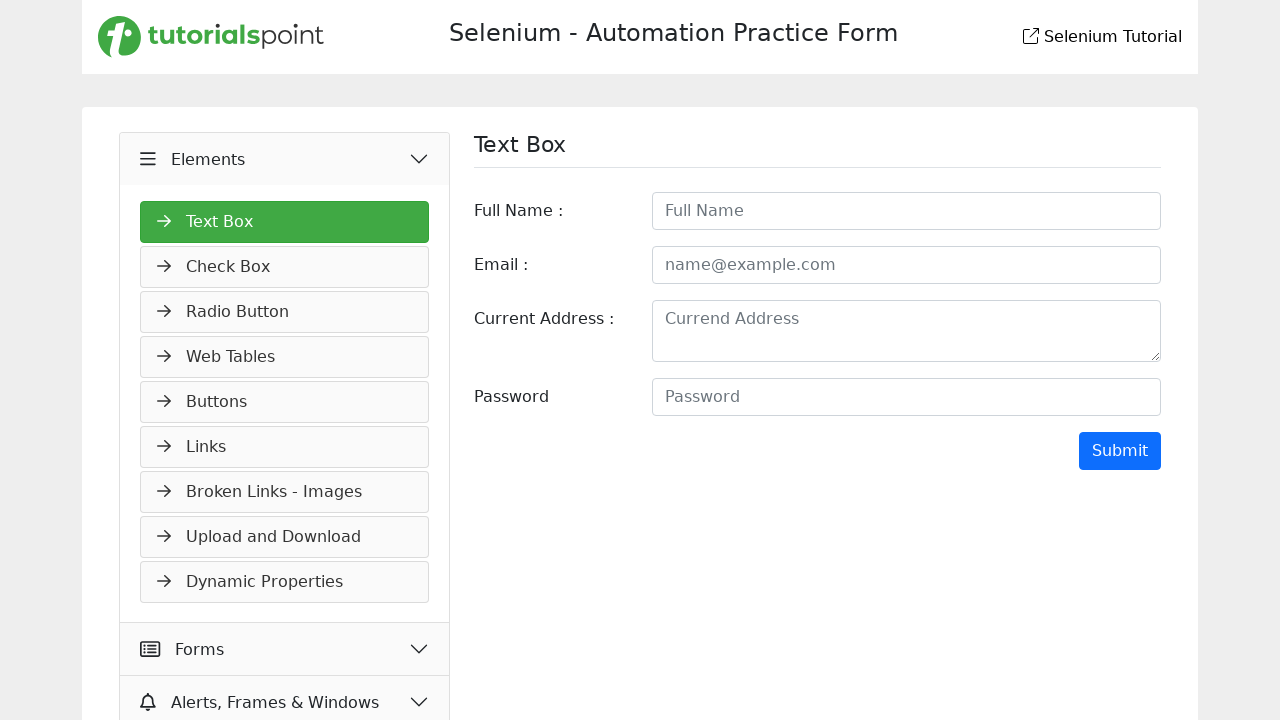

Filled full name field with 'Jagadeesh' on #fullname
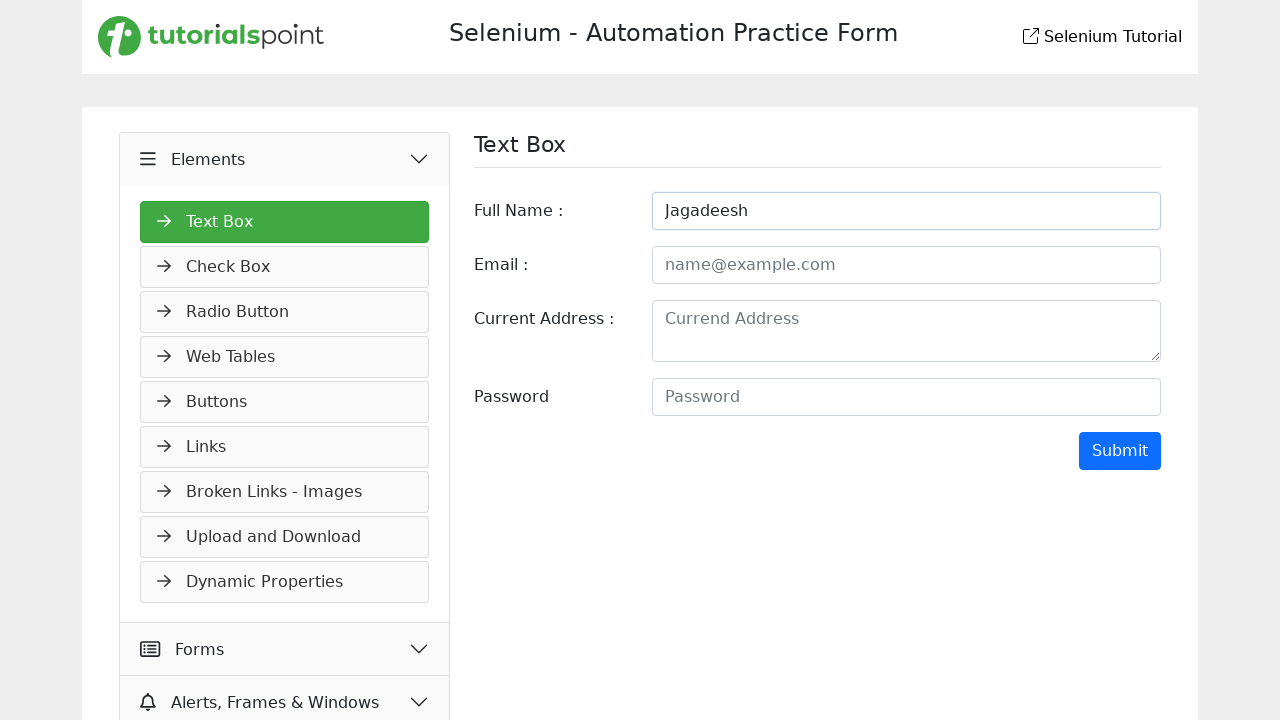

Filled email field with 'jagadeesh@example.com' on #email
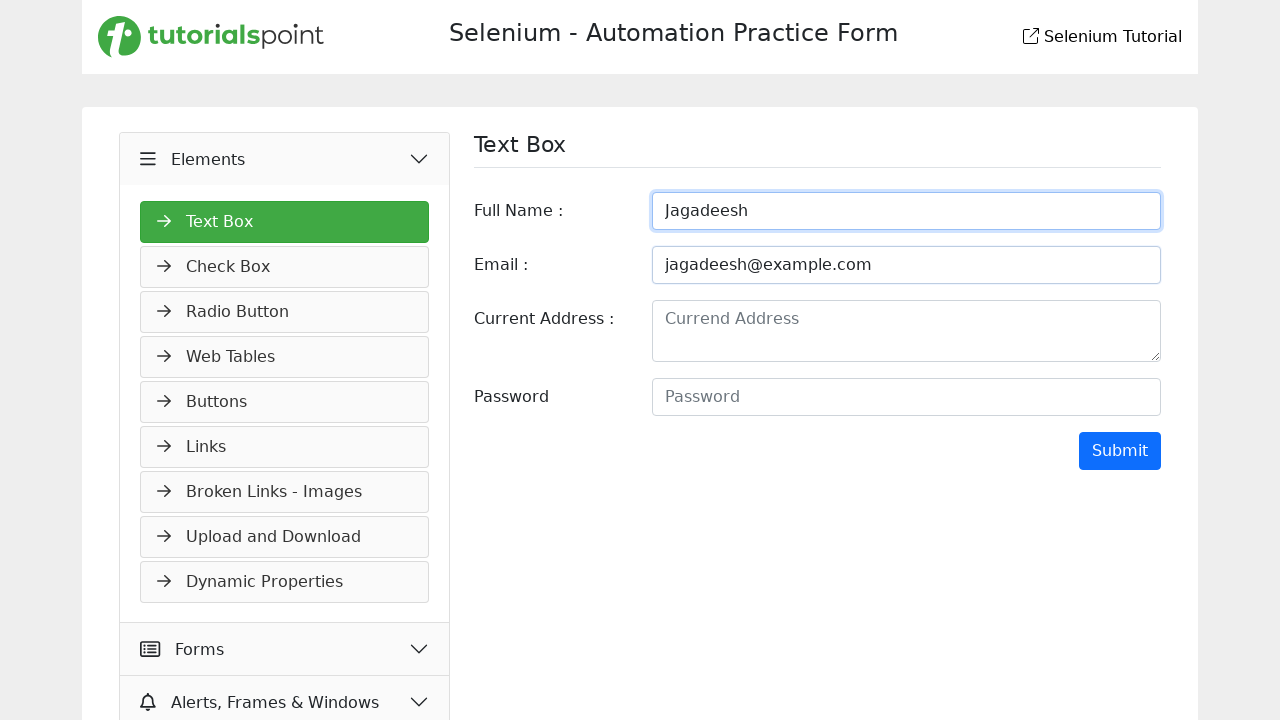

Filled address field with 'No 123, ABC Street XYZ City' on #address
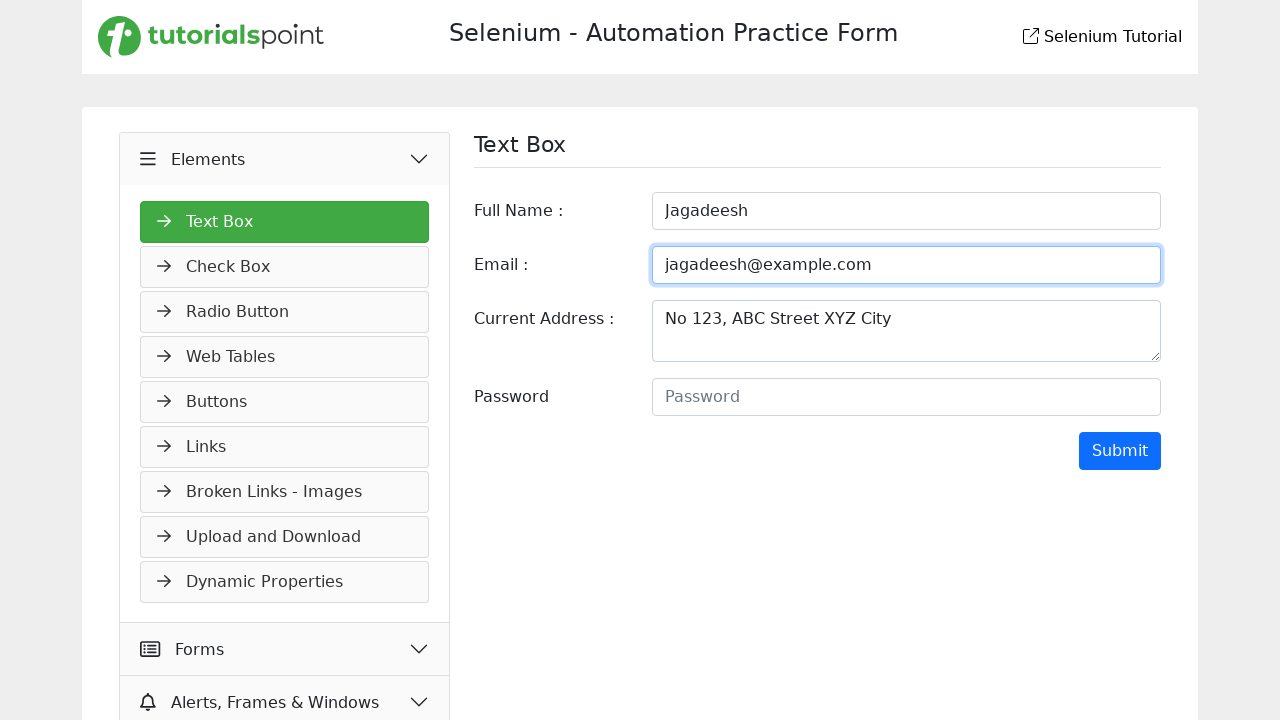

Filled password field with 'Jagadeesh@123' on #password
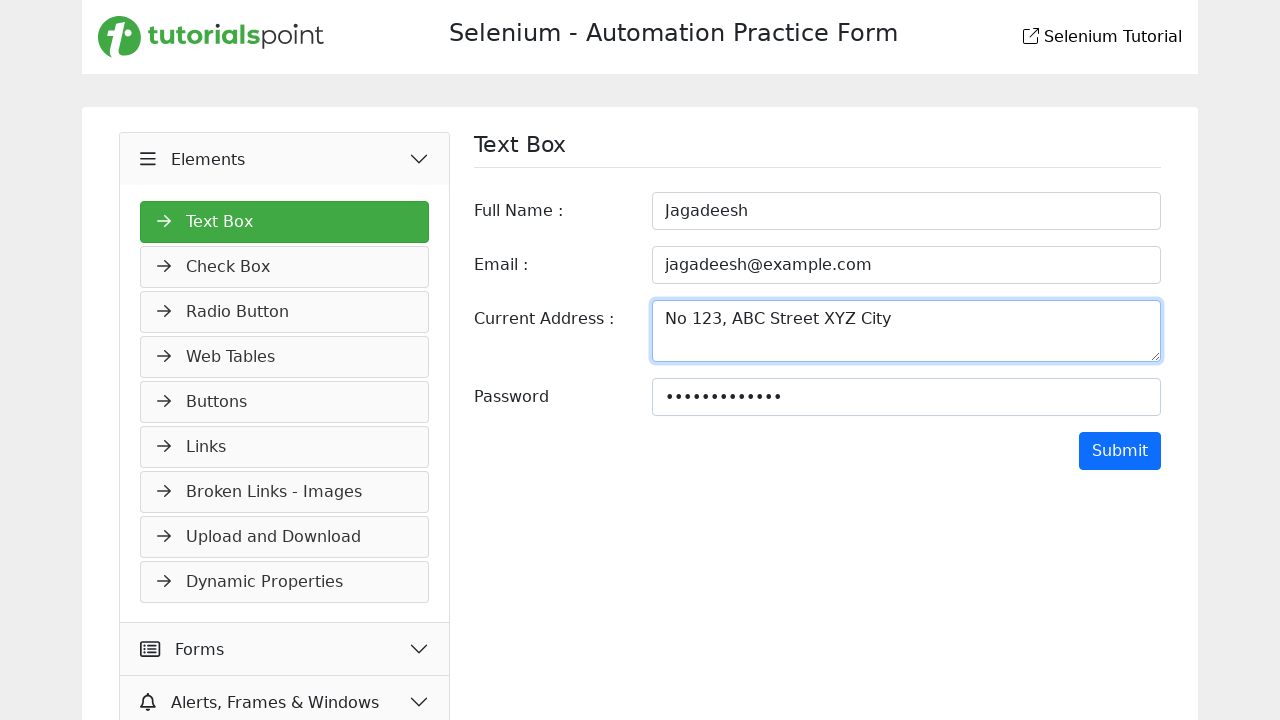

Clicked Submit button to submit the form at (1120, 451) on xpath=//input[@value='Submit']
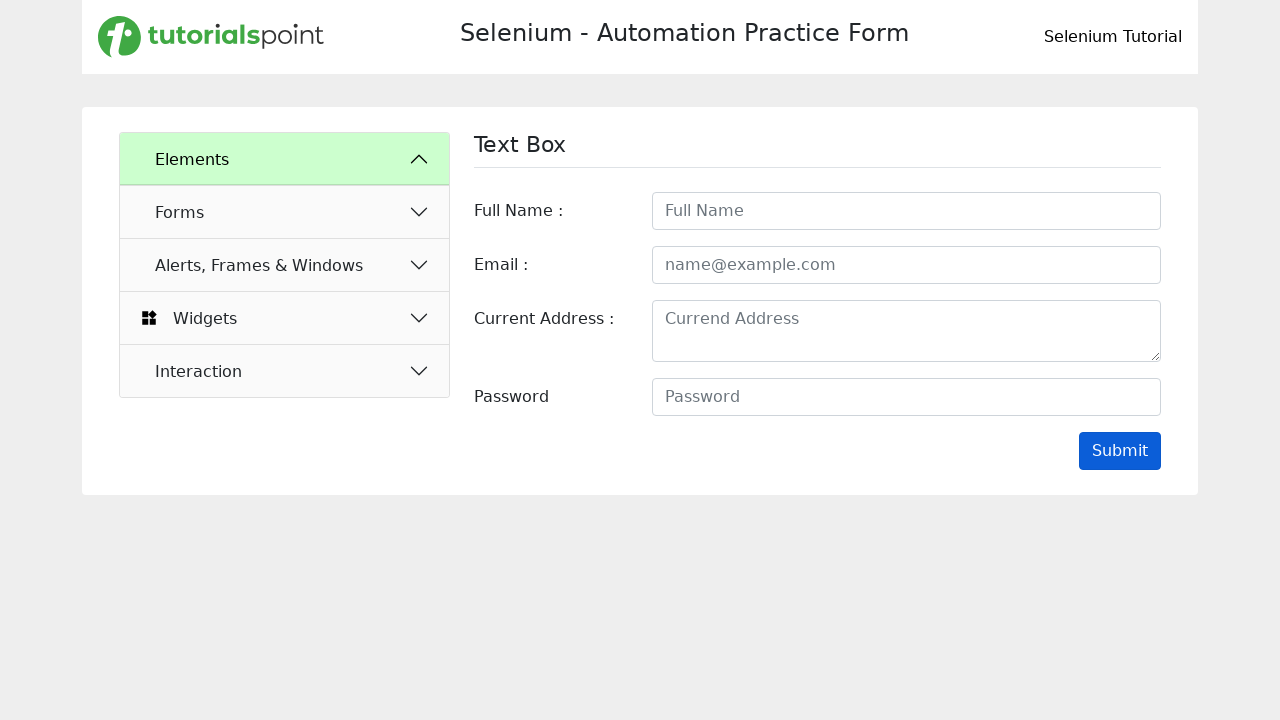

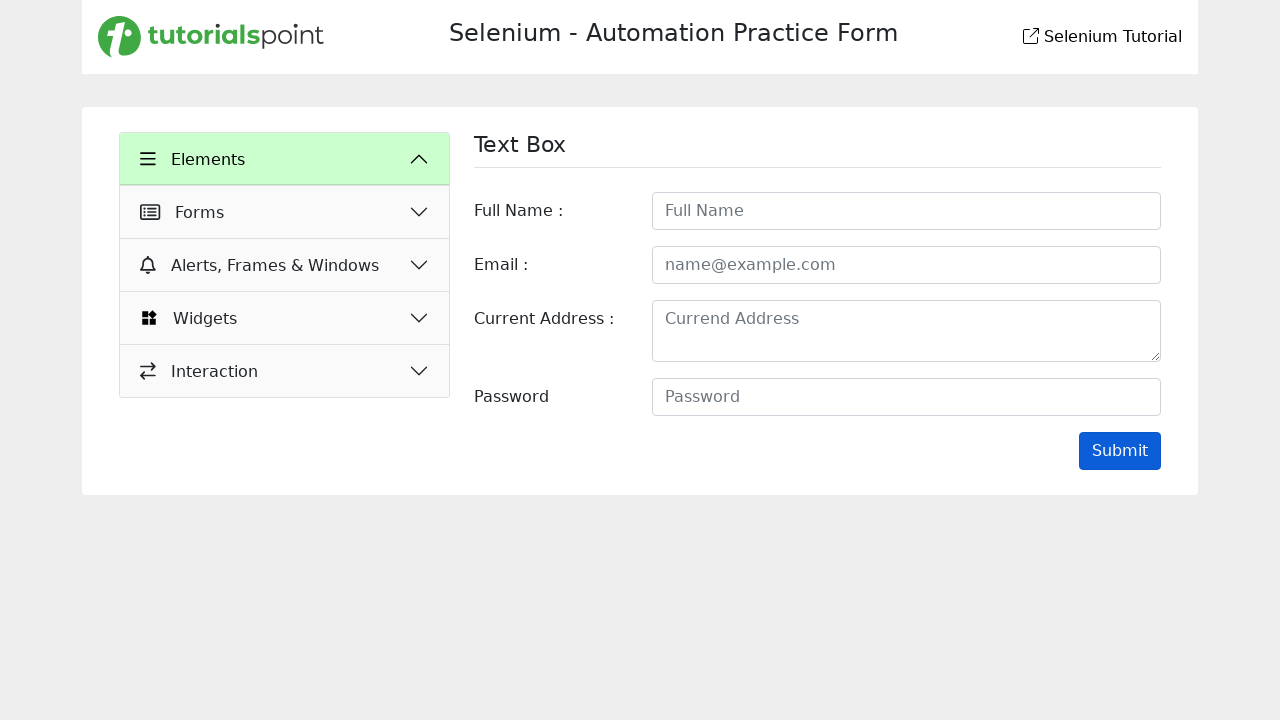